Tests handling a prompt dialog by clicking a button, entering text into the prompt, and accepting it

Starting URL: https://demoqa.com/alerts

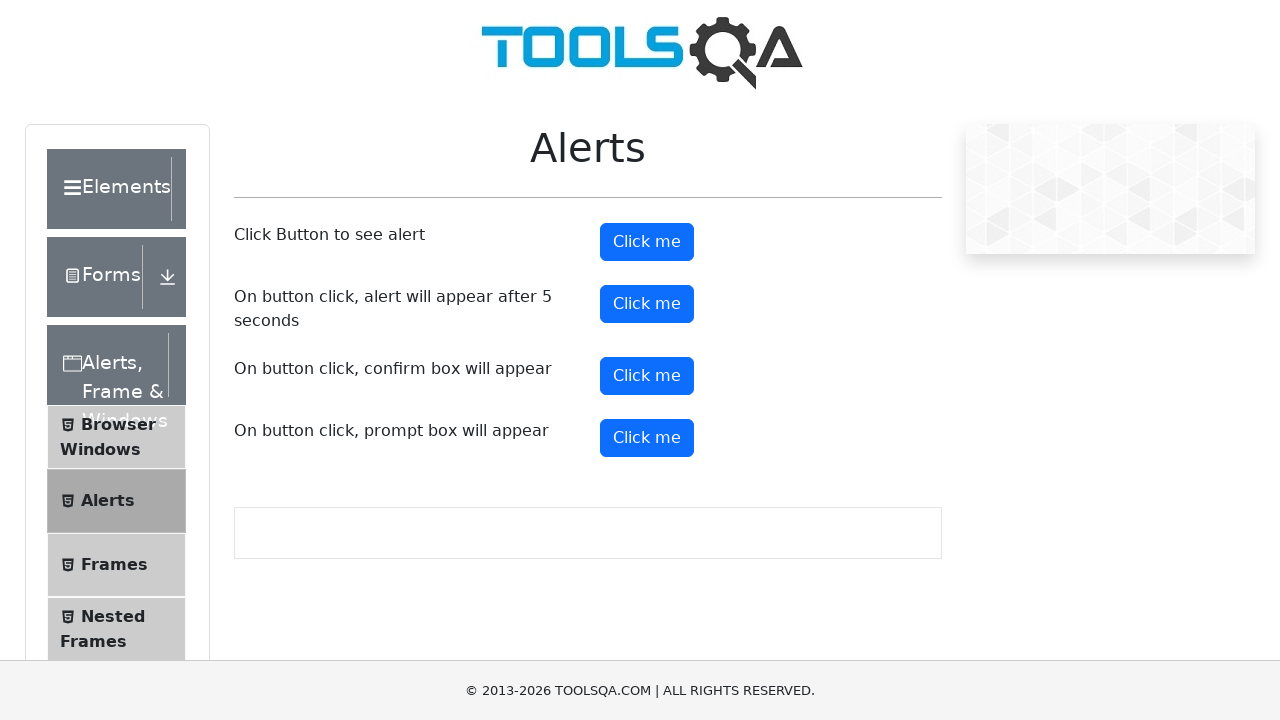

Scrolled prompt button into view
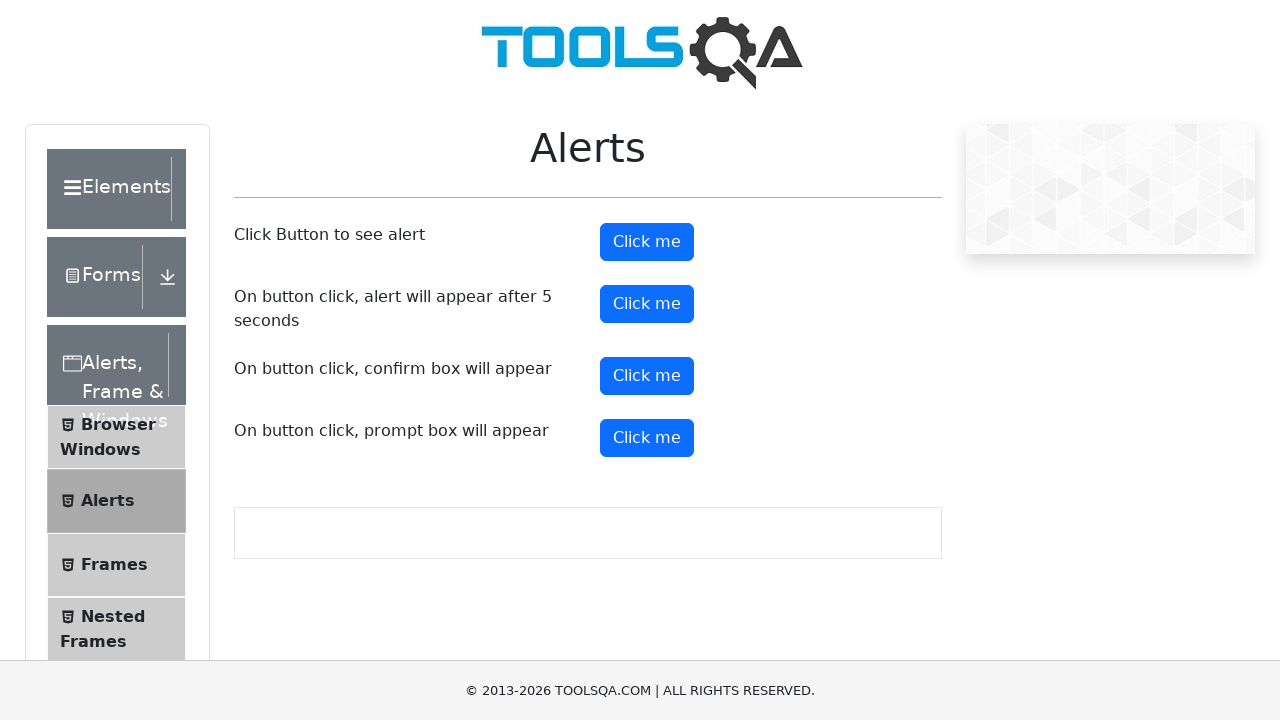

Set up dialog handler to accept prompt with text 'Testing'
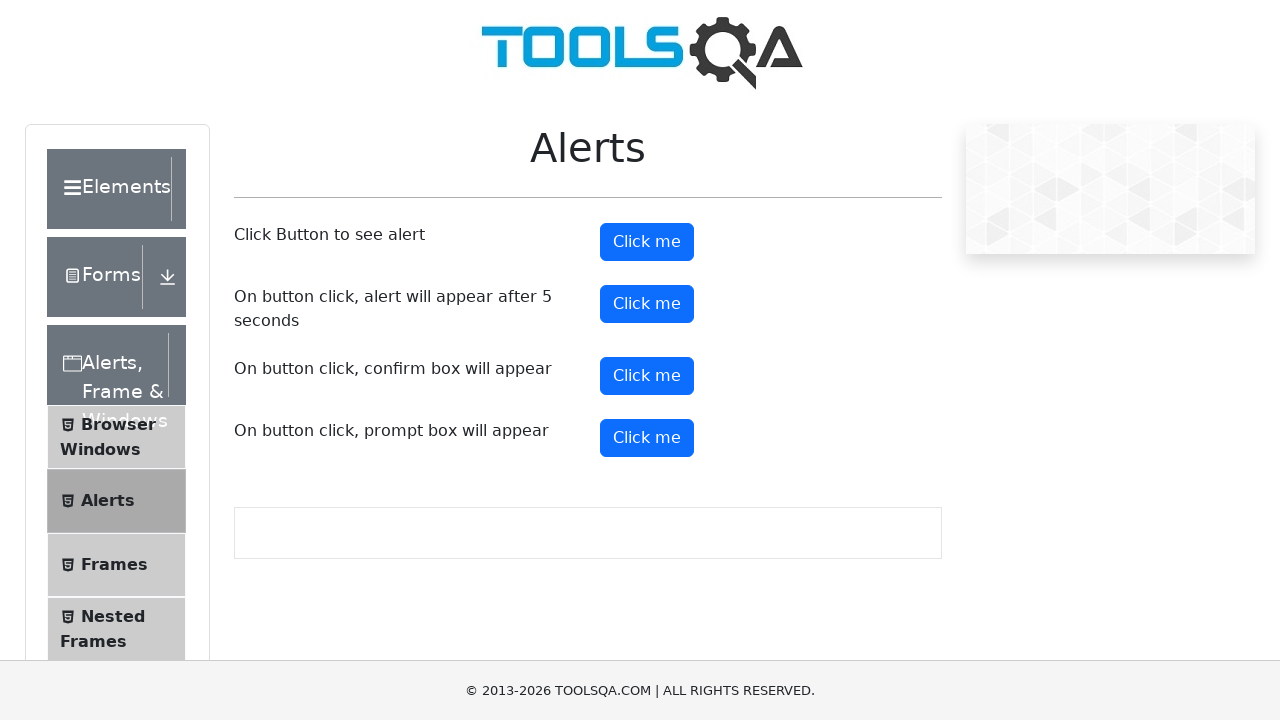

Clicked prompt button to trigger dialog
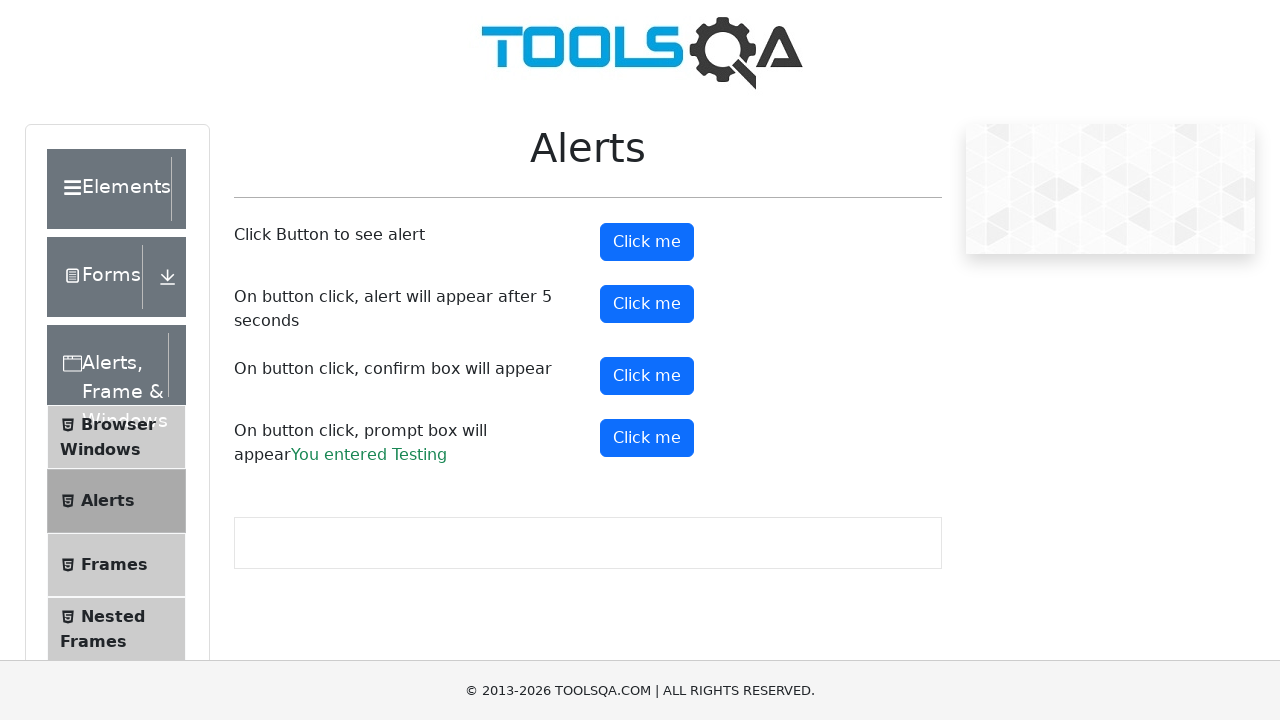

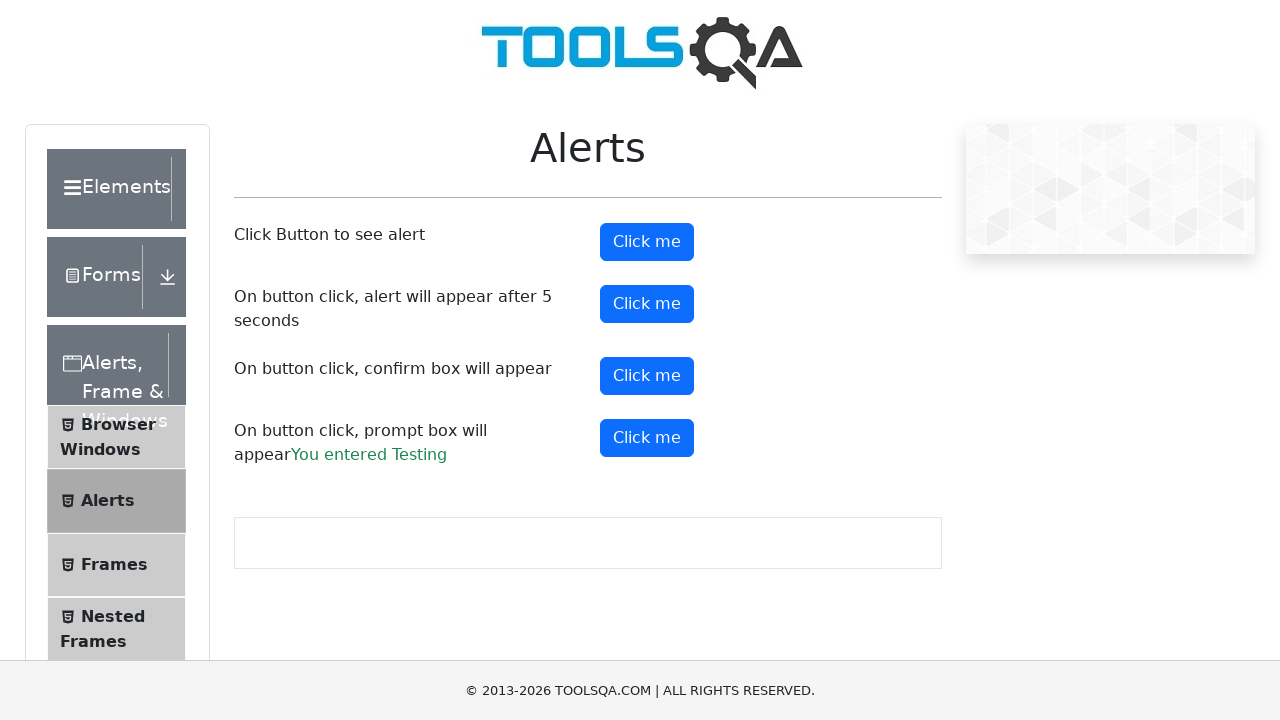